Tests the hidden layers functionality by clicking a green button and verifying that it becomes covered/hidden by another layer (blue button), preventing subsequent clicks on the original button.

Starting URL: http://www.uitestingplayground.com/hiddenlayers

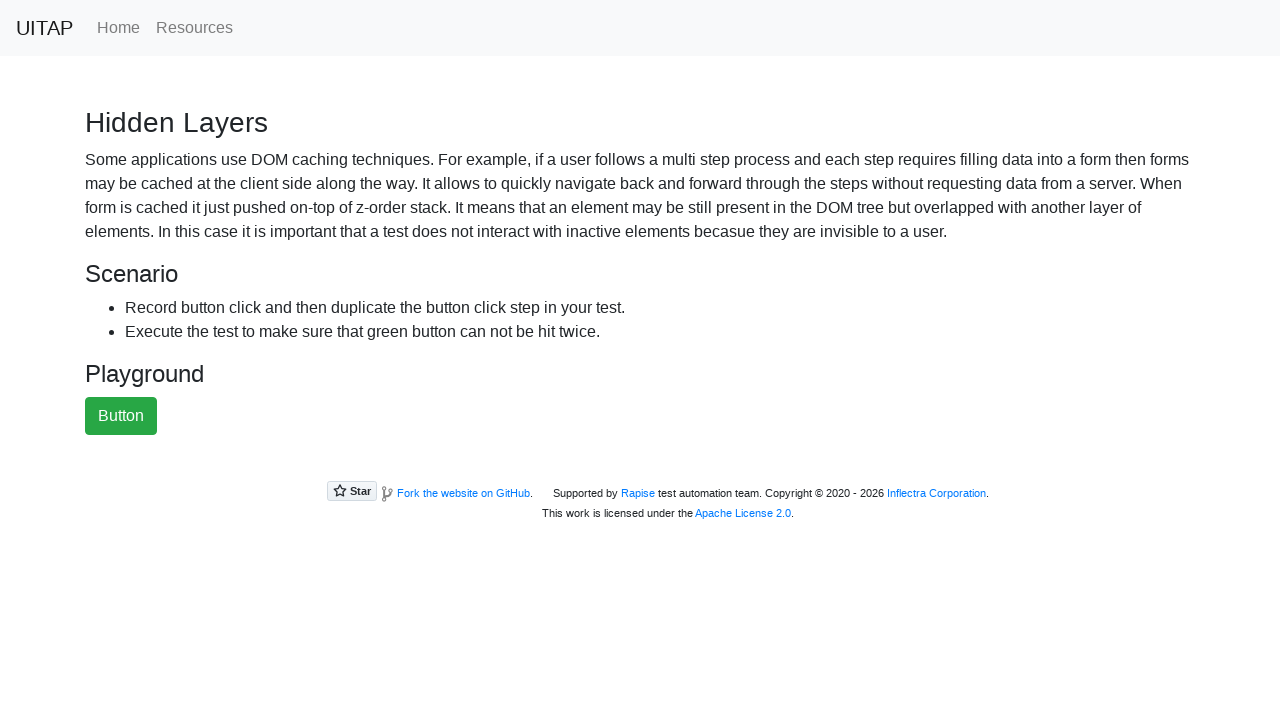

Waited for green button to be visible
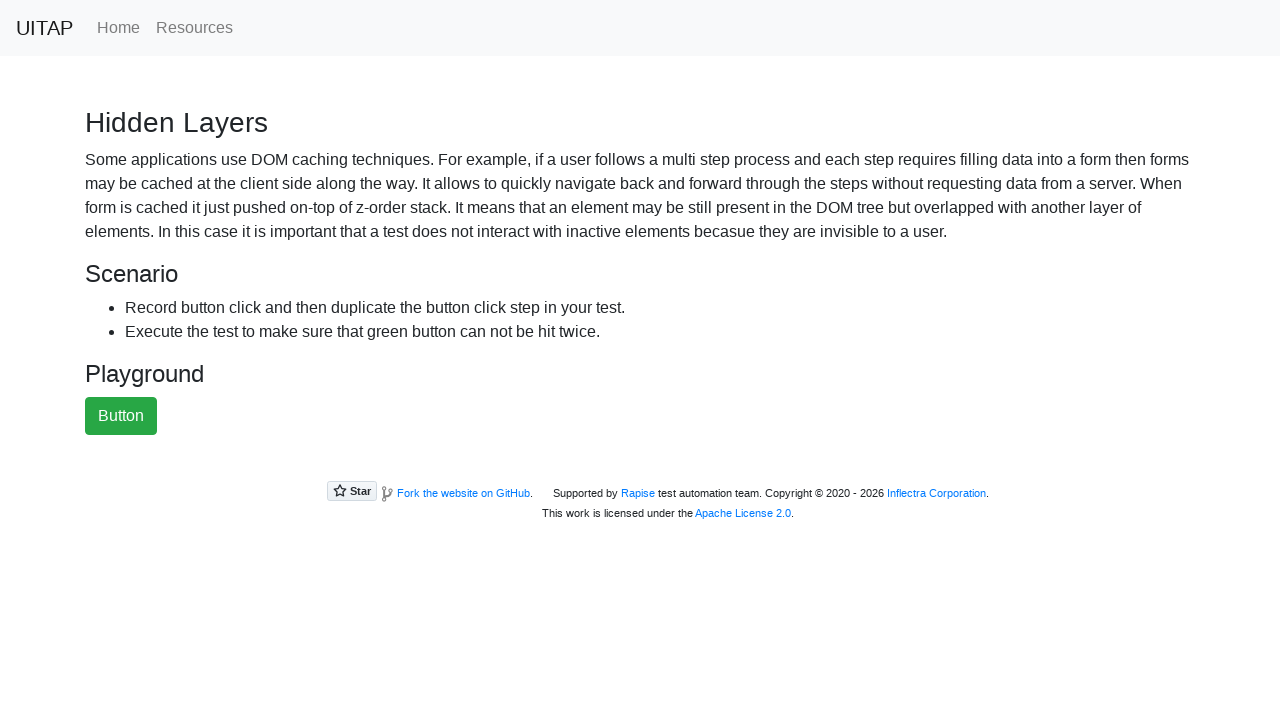

Retrieved background color of green button before click
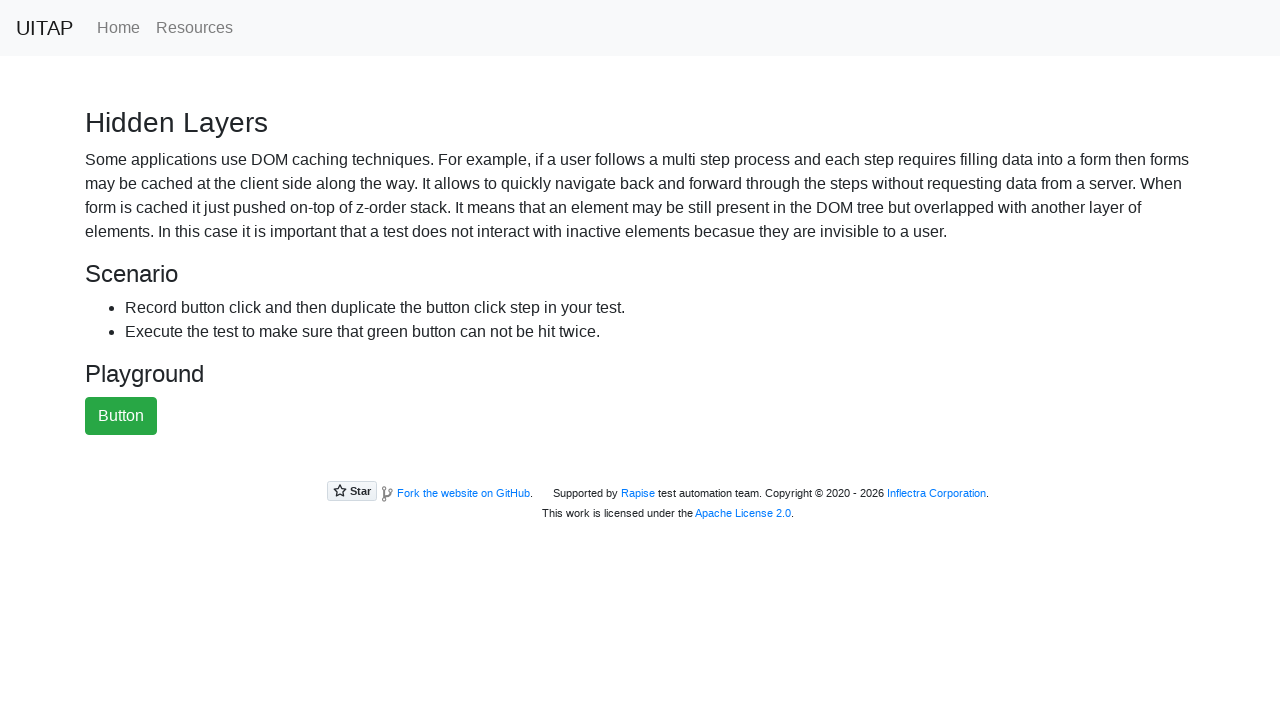

Clicked the green button at (121, 416) on button.btn-success
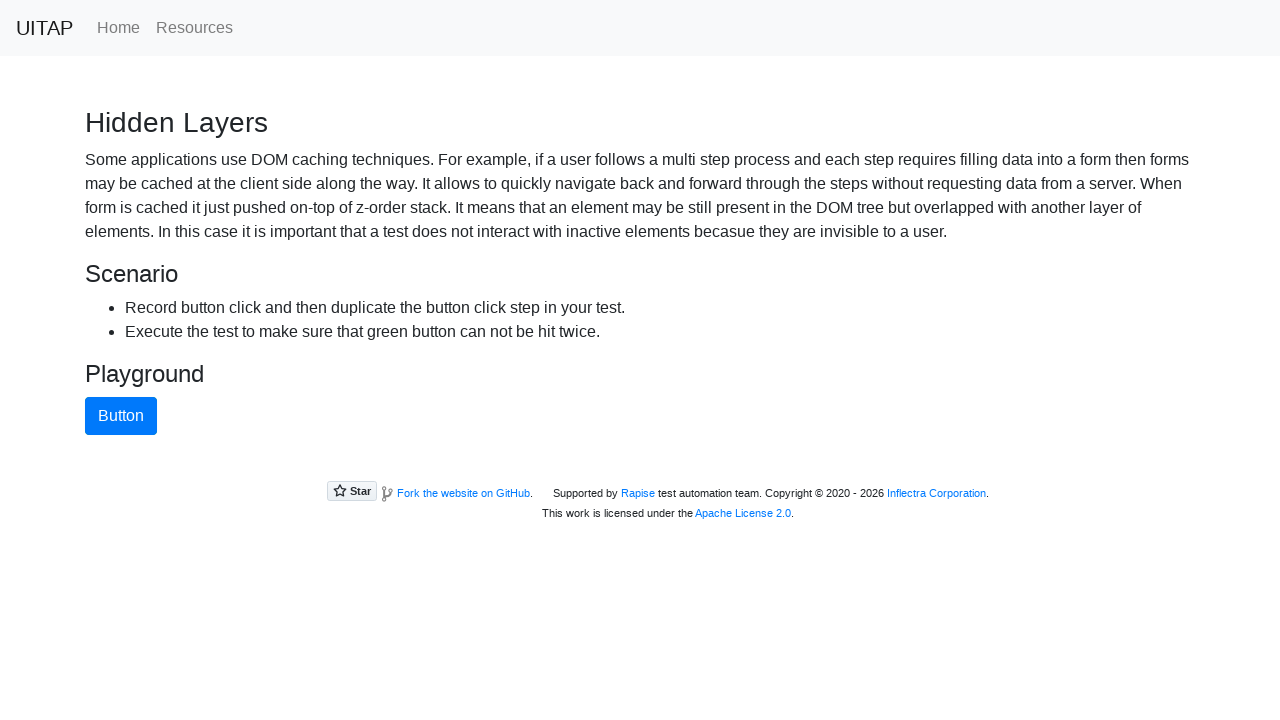

Waited for UI to update after button click
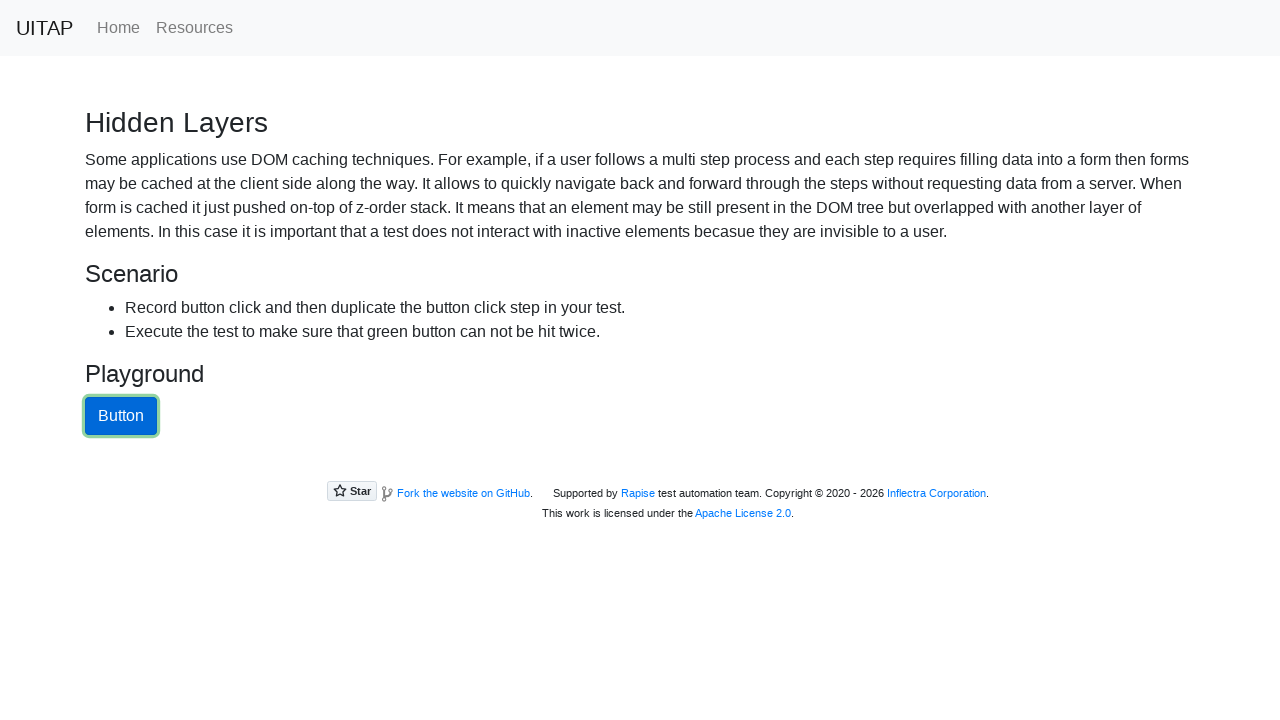

Waited for blue button that now covers the green button
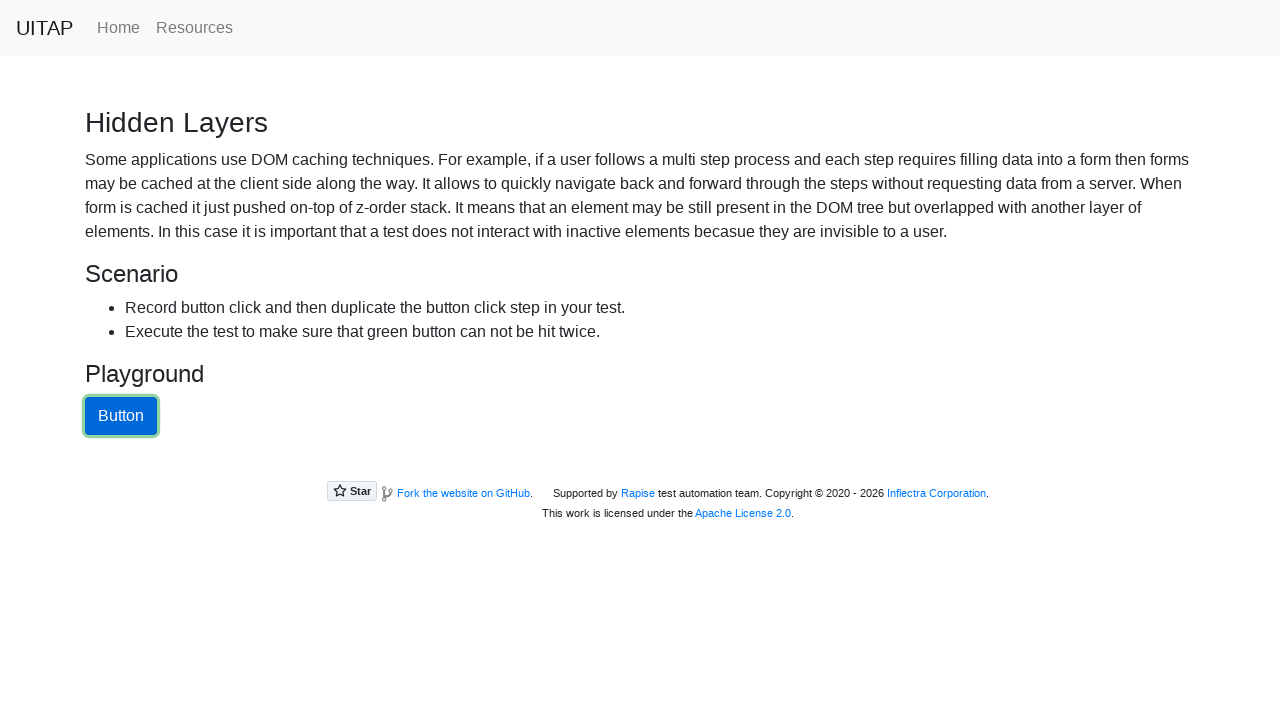

Retrieved background color of blue button covering the green button
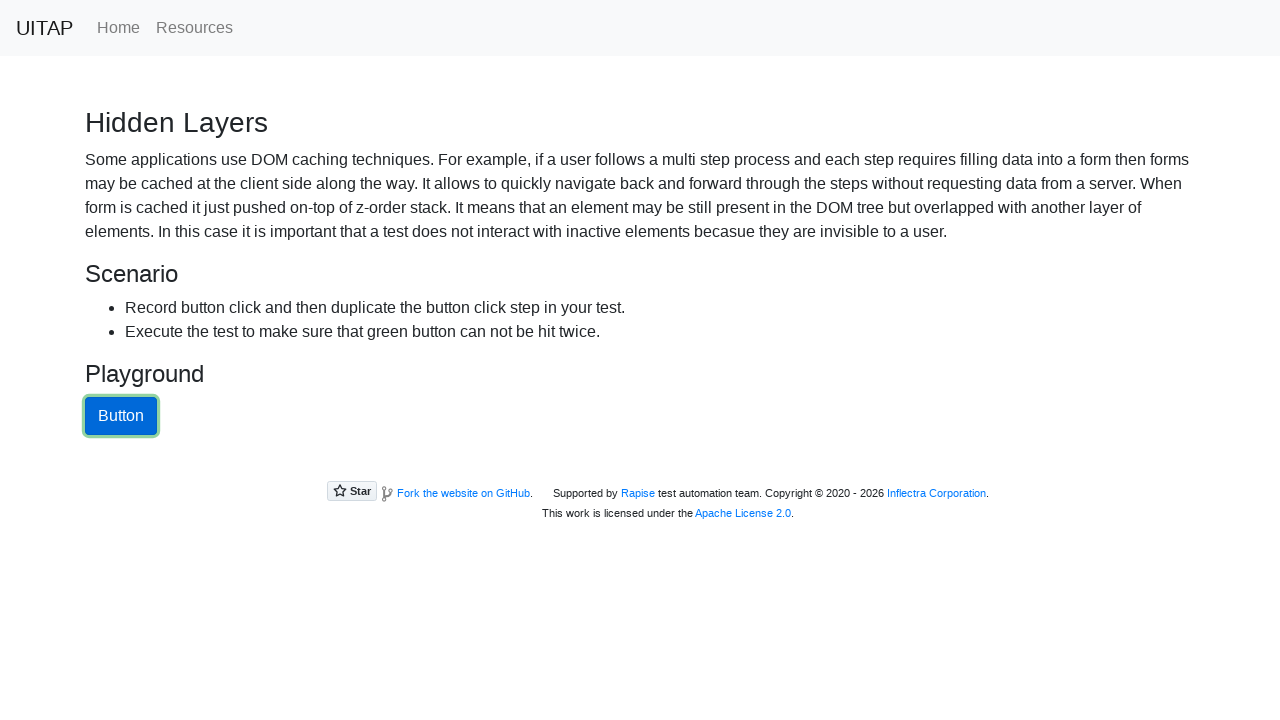

Verified that green button color differs from blue button color
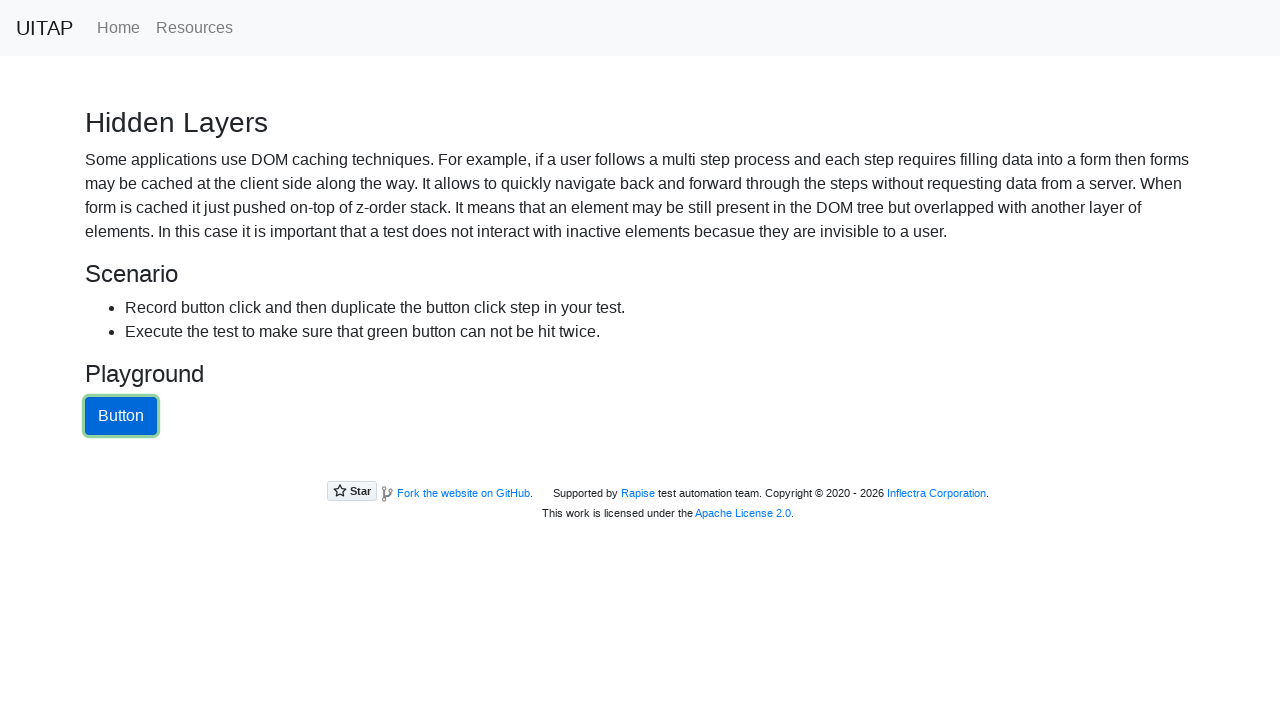

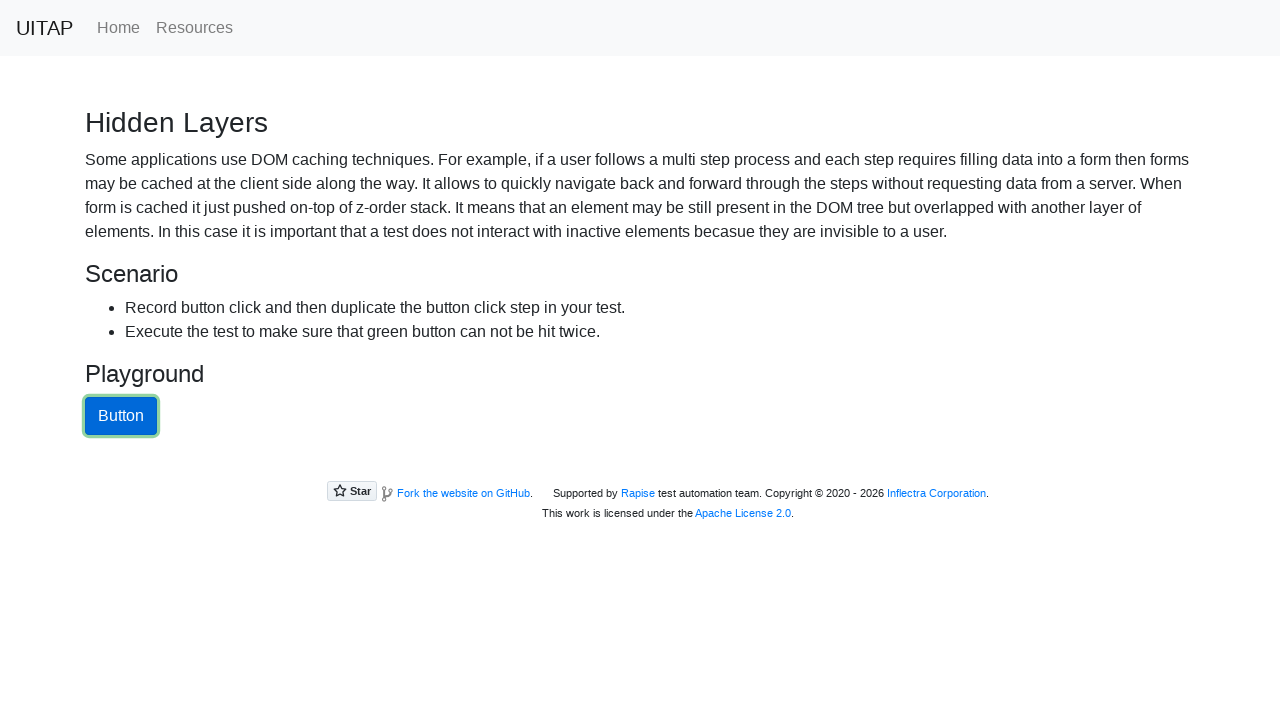